Searches for a valid product (ice cream) on WebstaurantStore and waits for product results to load

Starting URL: https://www.webstaurantstore.com/

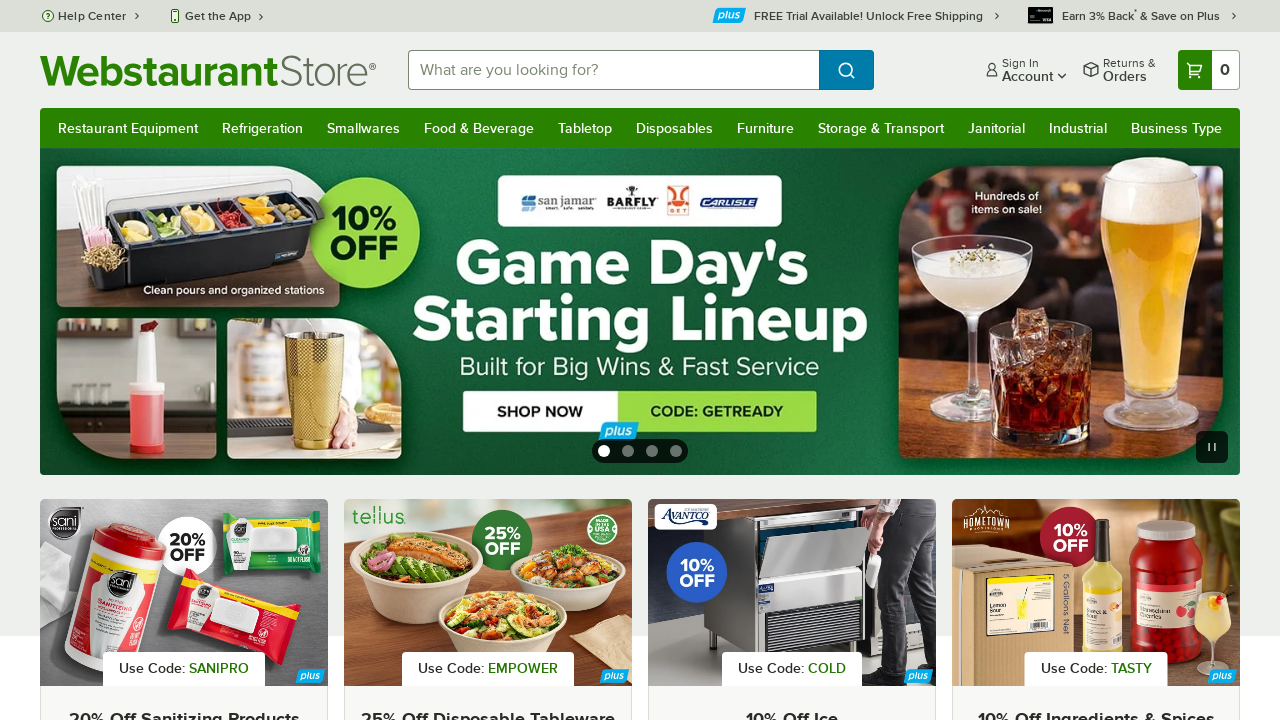

Filled search box with 'ice cream' on input#searchval
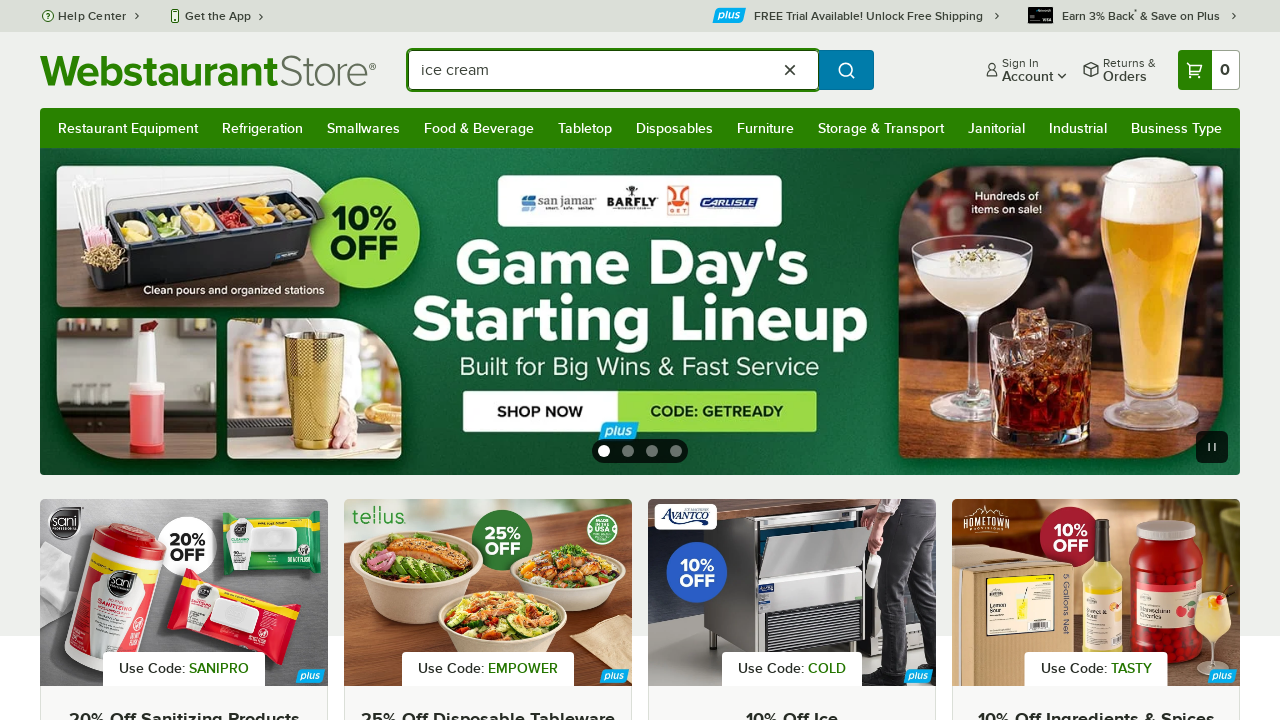

Clicked search button to submit search query at (846, 70) on button[type='submit'][value='Search']
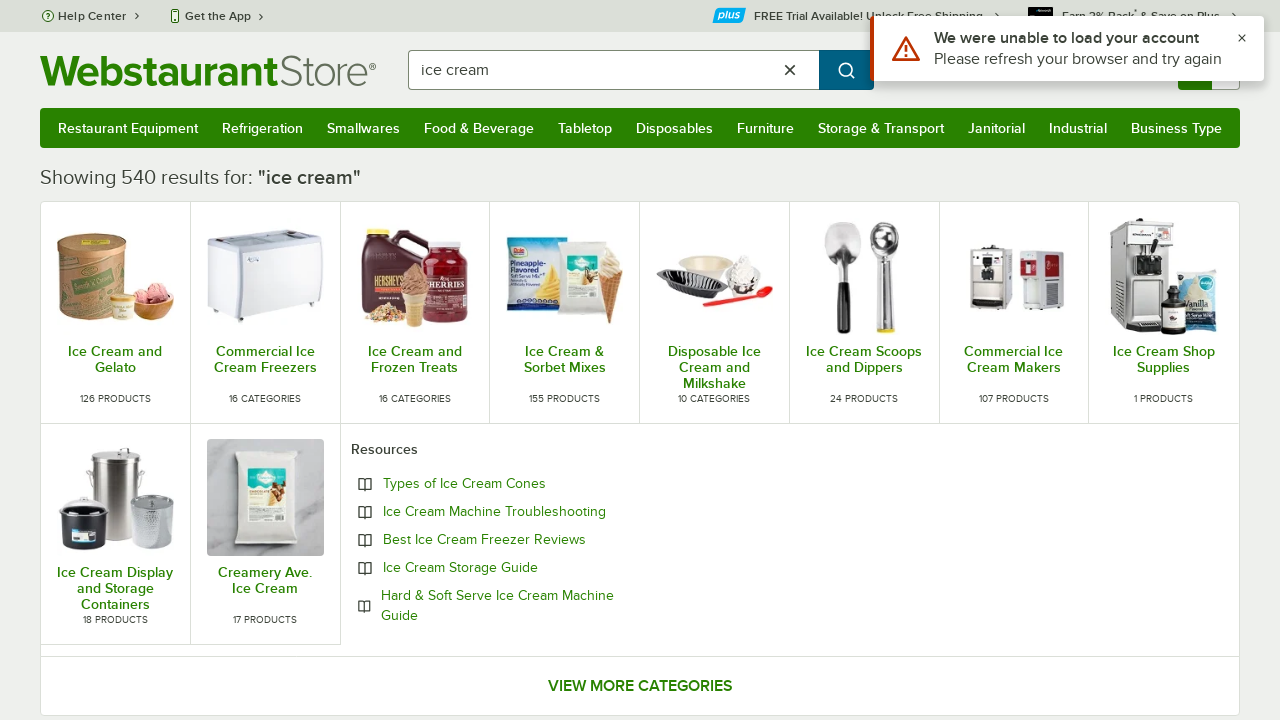

Product results loaded successfully
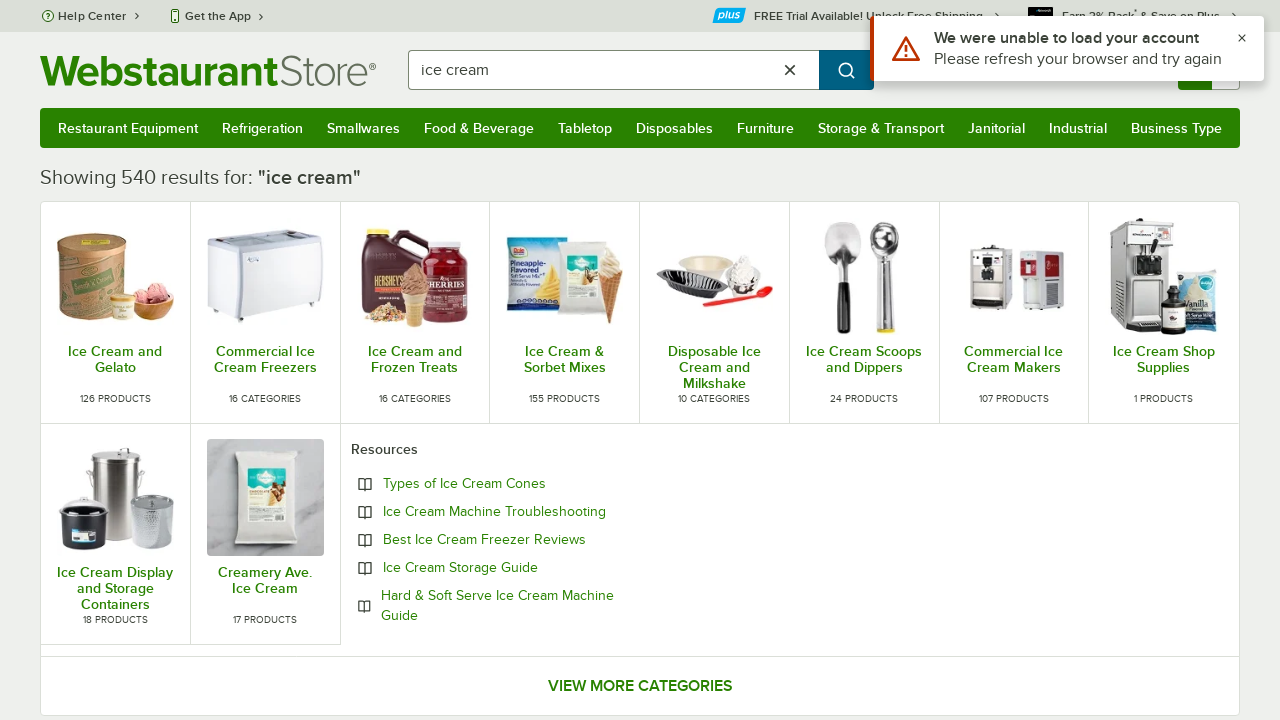

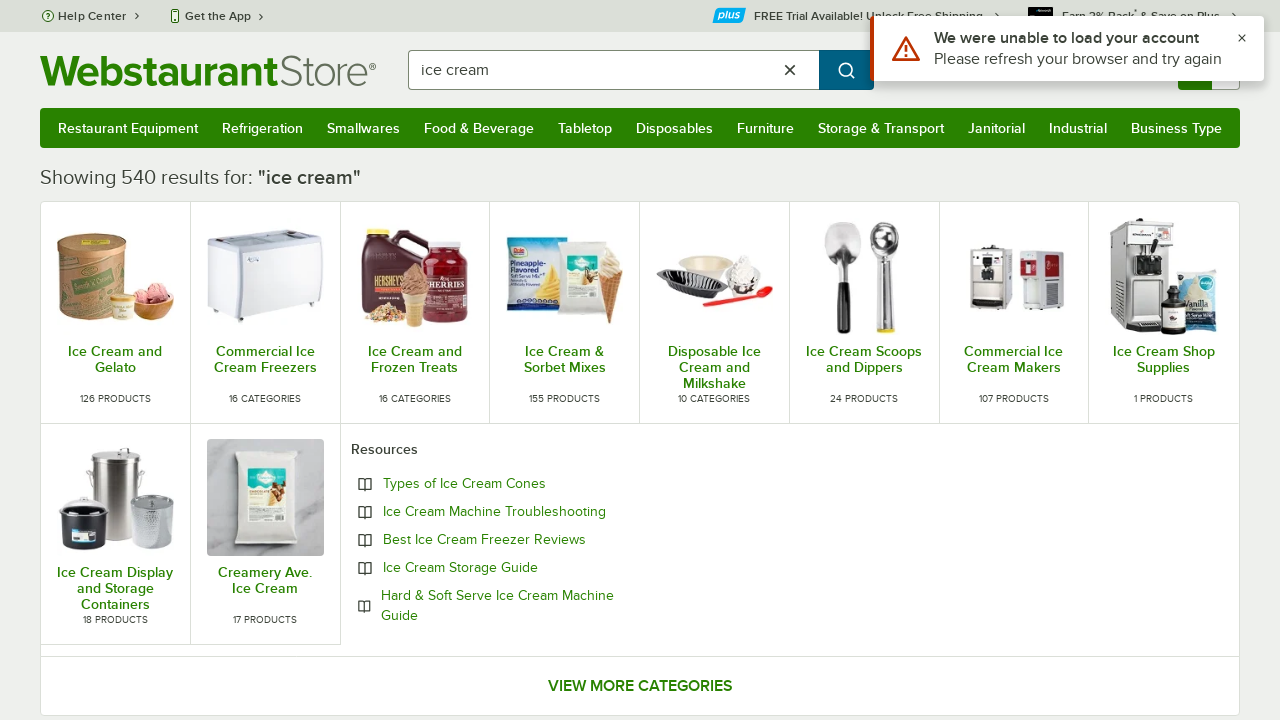